Tests JavaScript alert handling by triggering different alert types and interacting with them using accept and dismiss actions

Starting URL: https://demoqa.com/alerts

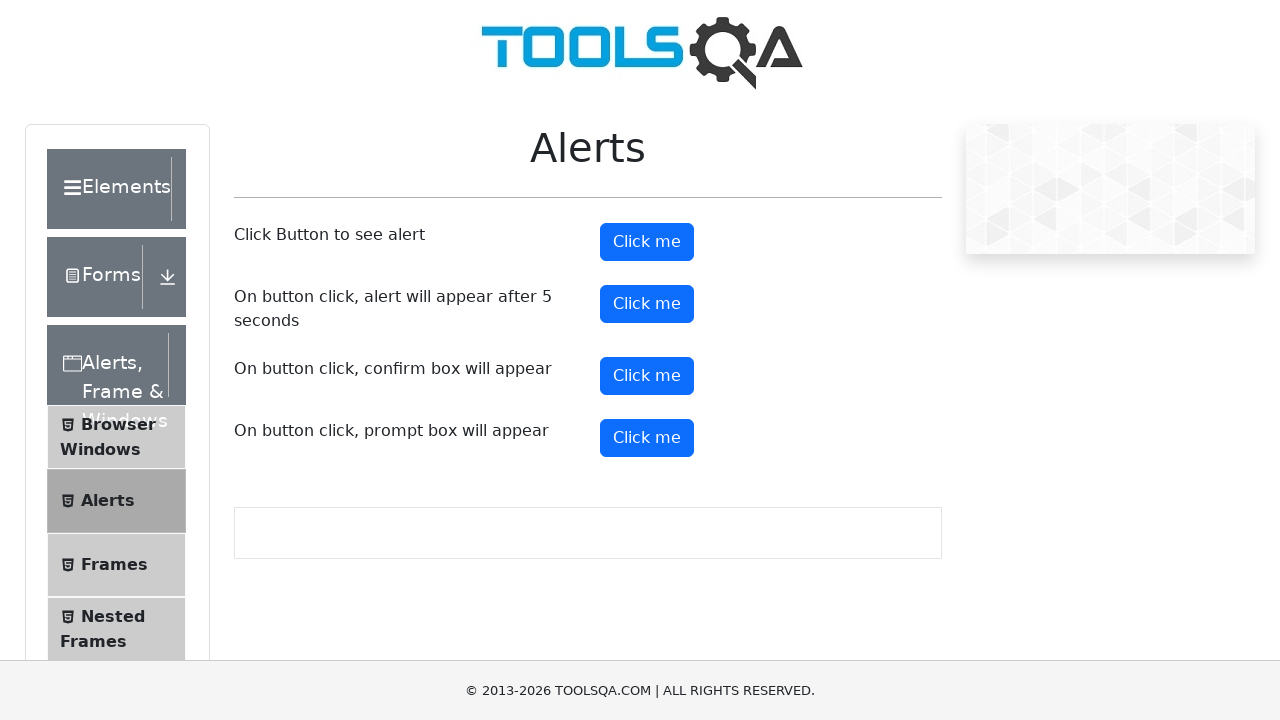

Clicked alert button to trigger JavaScript alert at (647, 242) on xpath=//button[@id='alertButton']
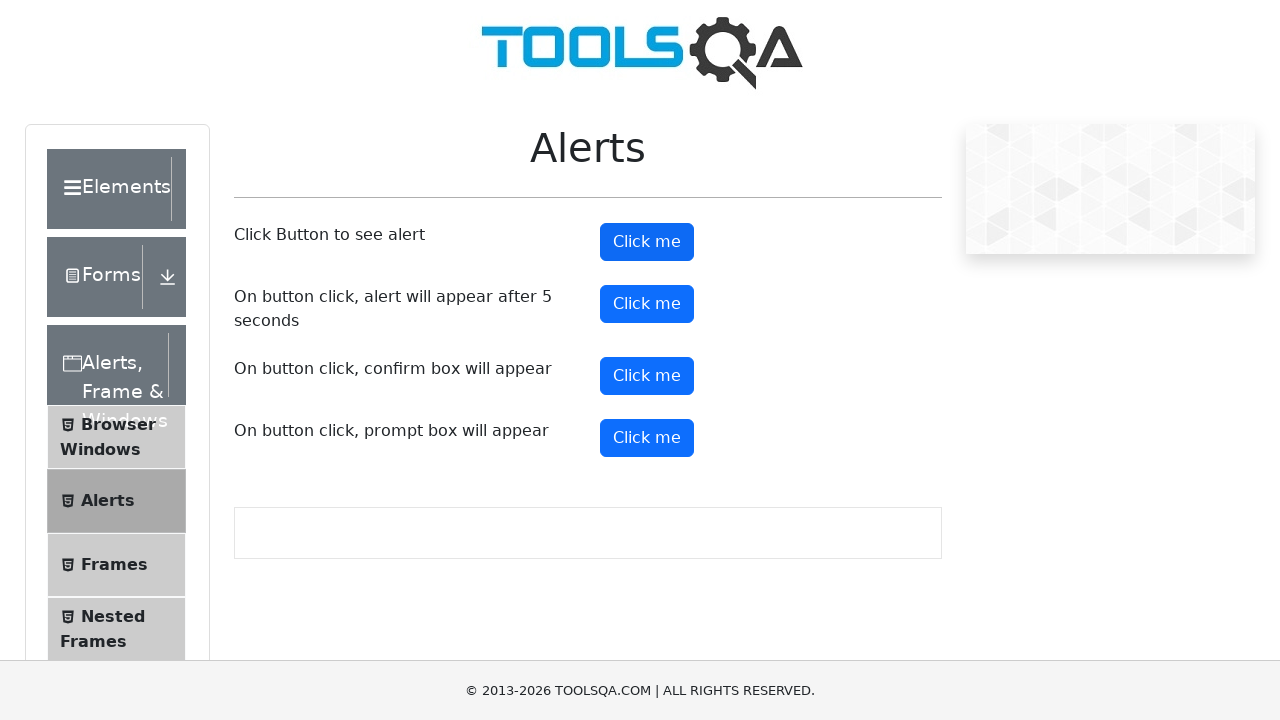

Set up dialog handler to accept alerts
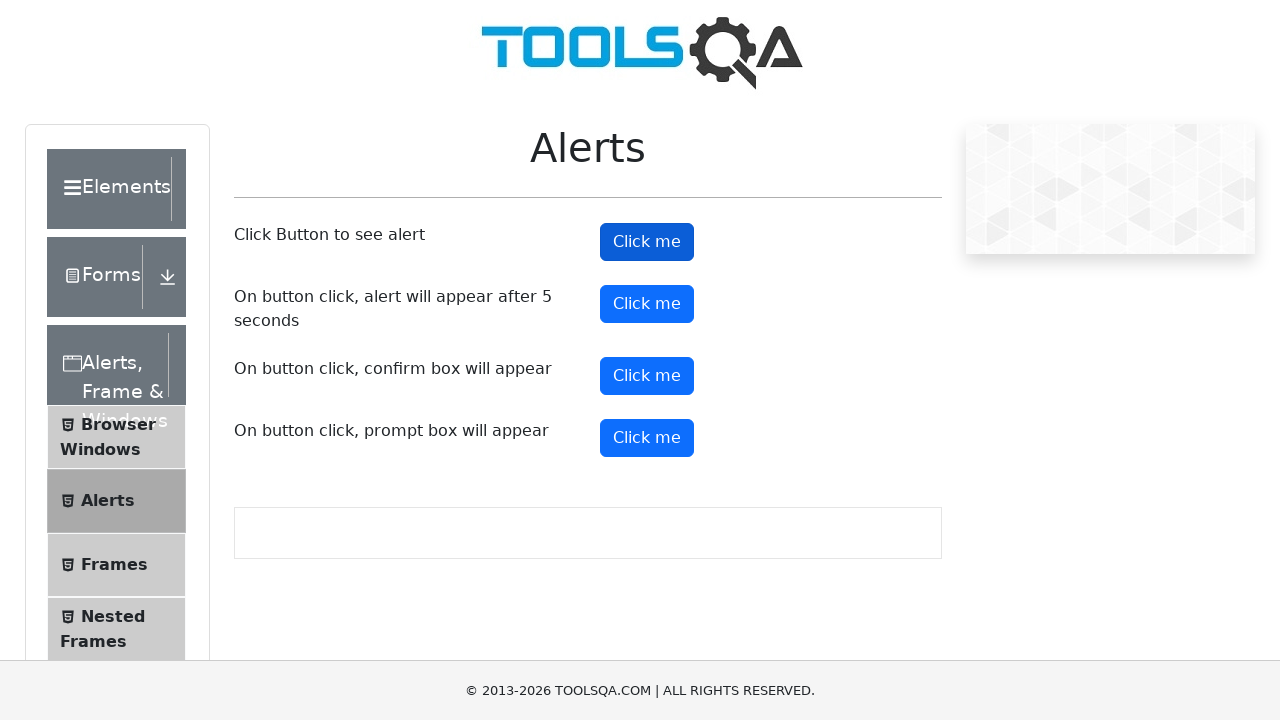

Clicked confirm button to trigger confirmation dialog at (647, 376) on xpath=//button[@id='confirmButton']
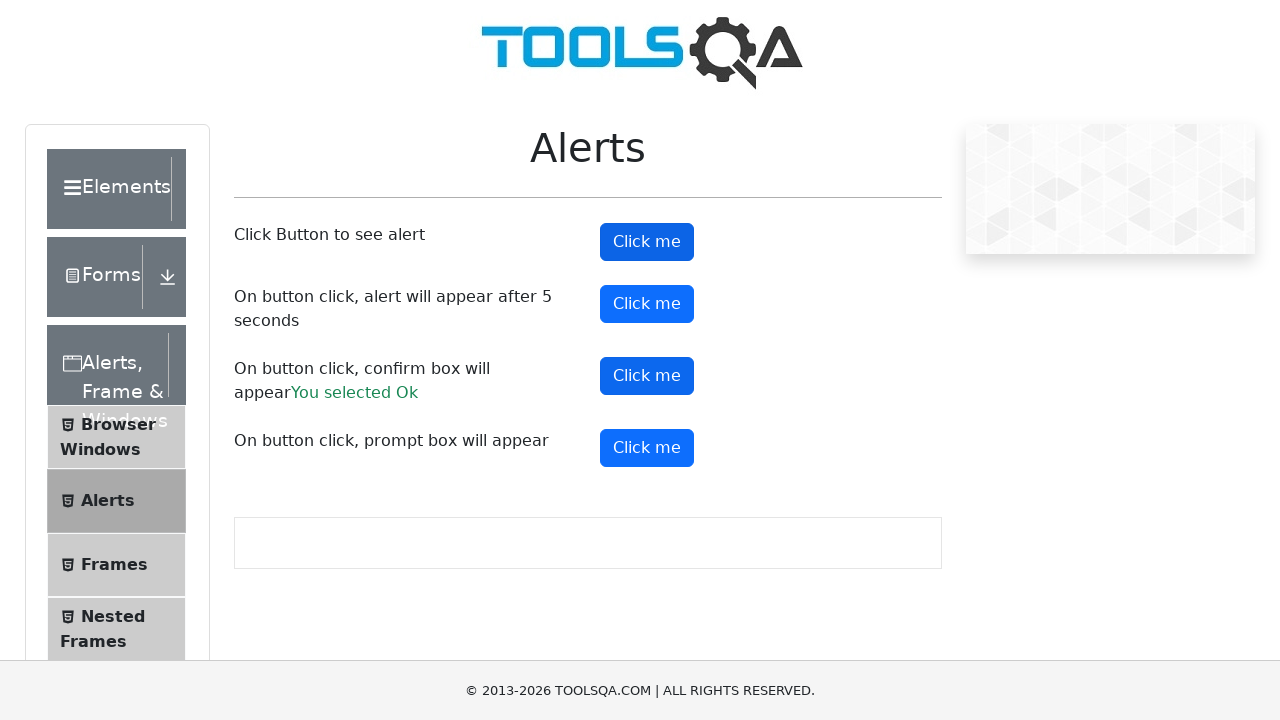

Set up one-time dialog handler to dismiss next dialog
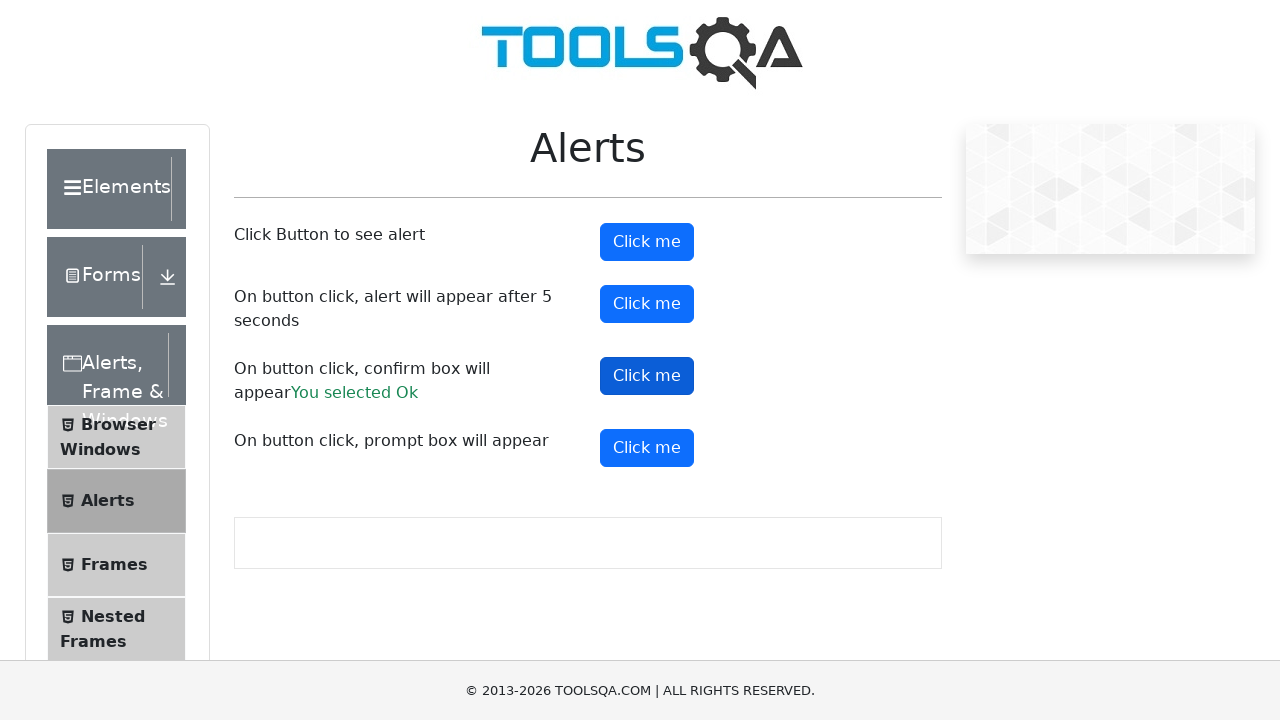

Clicked confirm button again to trigger confirmation dialog that will be dismissed at (647, 376) on xpath=//button[@id='confirmButton']
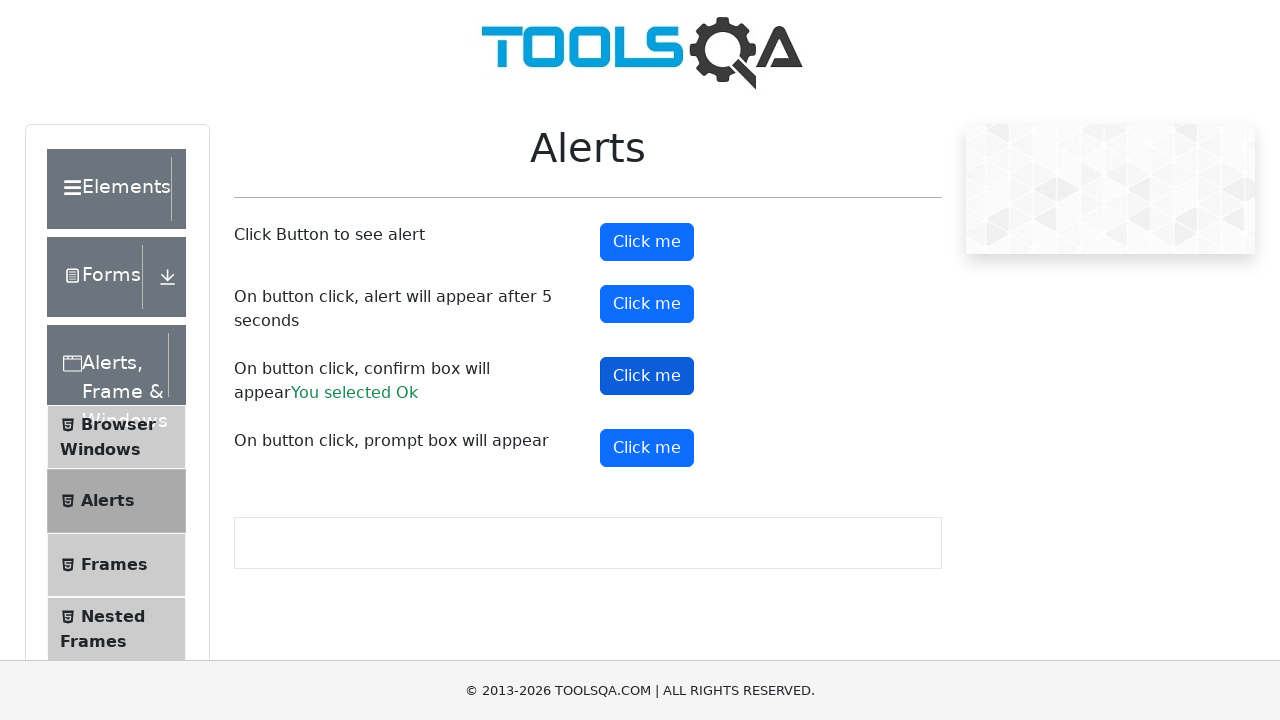

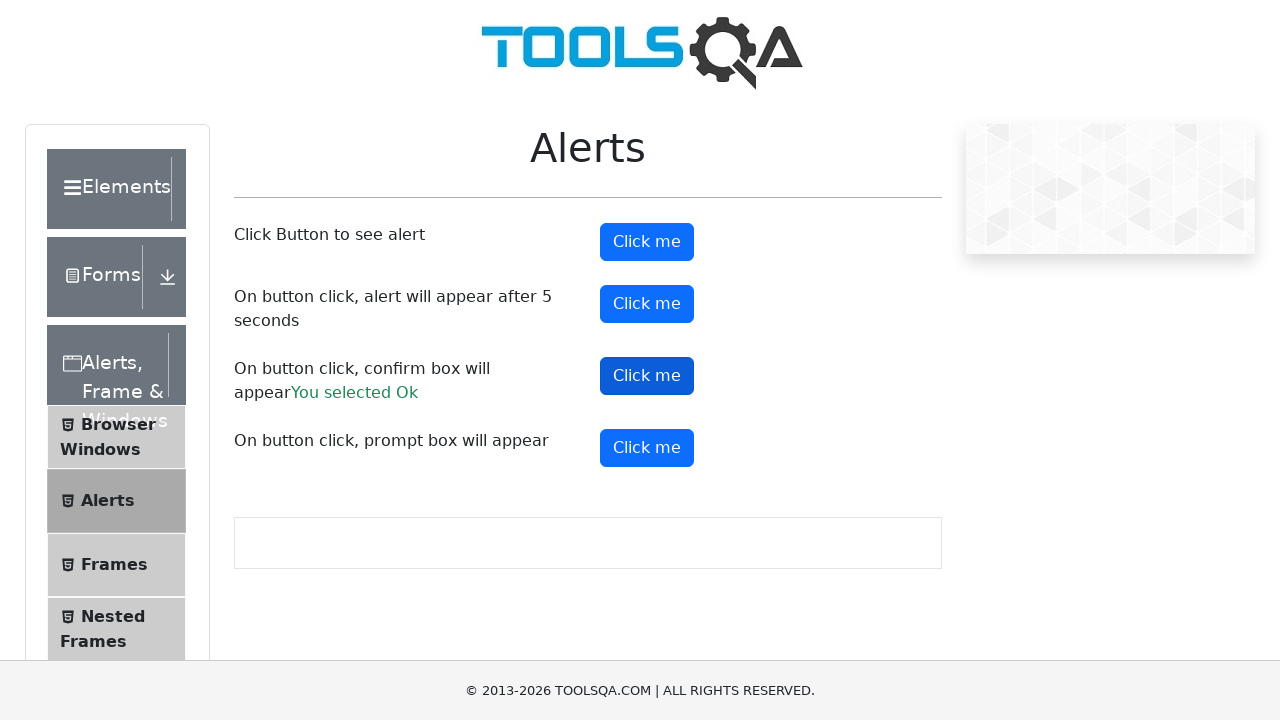